Navigates through Apache POI API documentation by switching between frames, clicking on a specific package, and then clicking the "Use" link

Starting URL: https://poi.apache.org/apidocs/dev/index.html?org/apache/poi/ss/usermodel/CellType.html

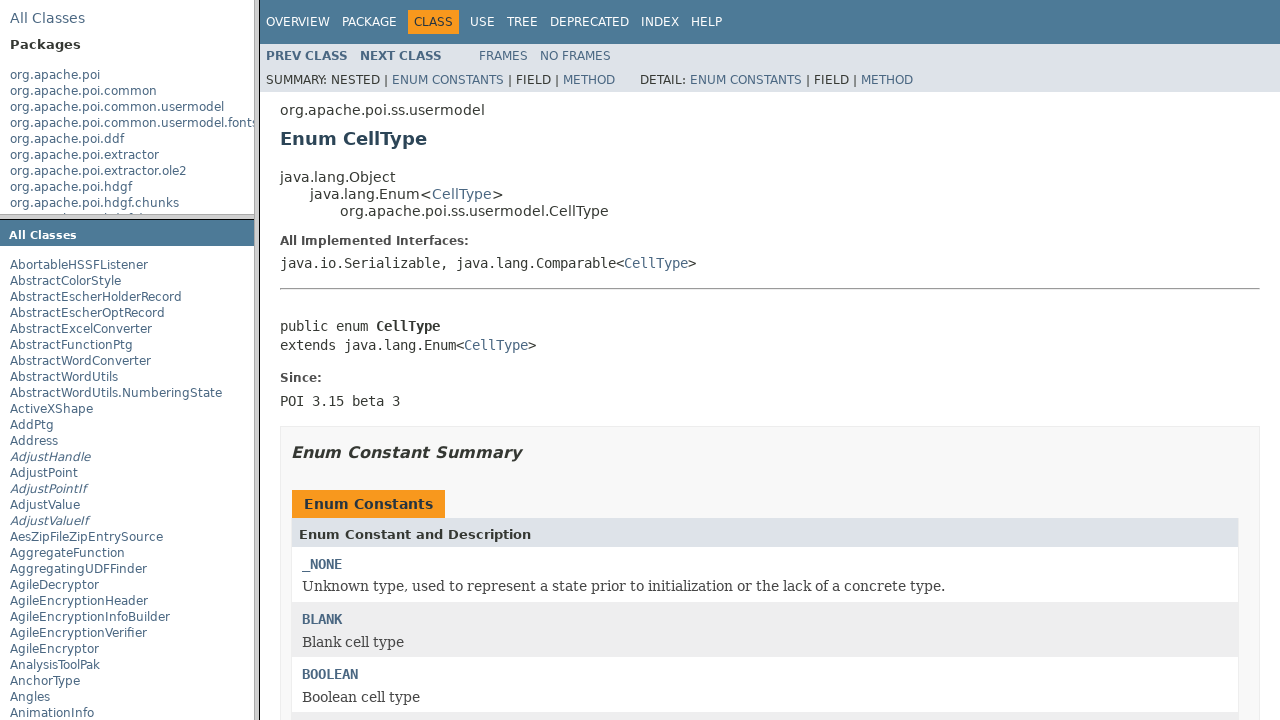

Located overview-frame
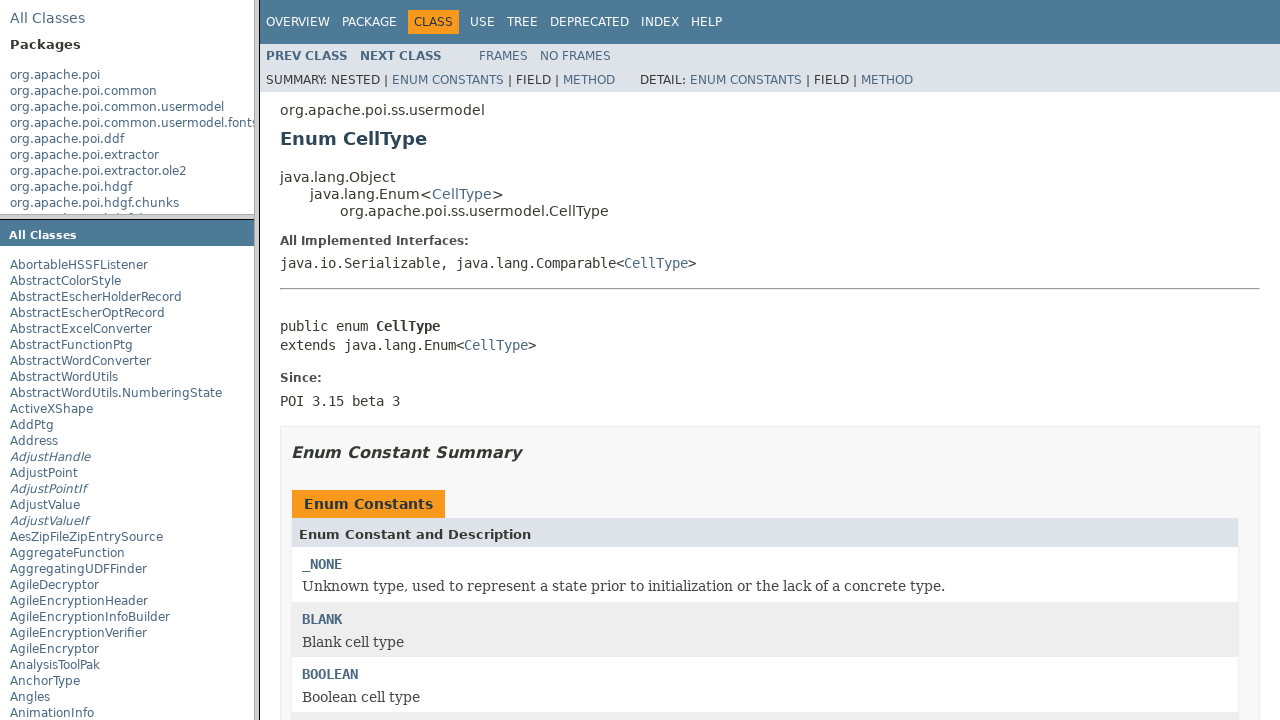

Retrieved all package links from overview-frame
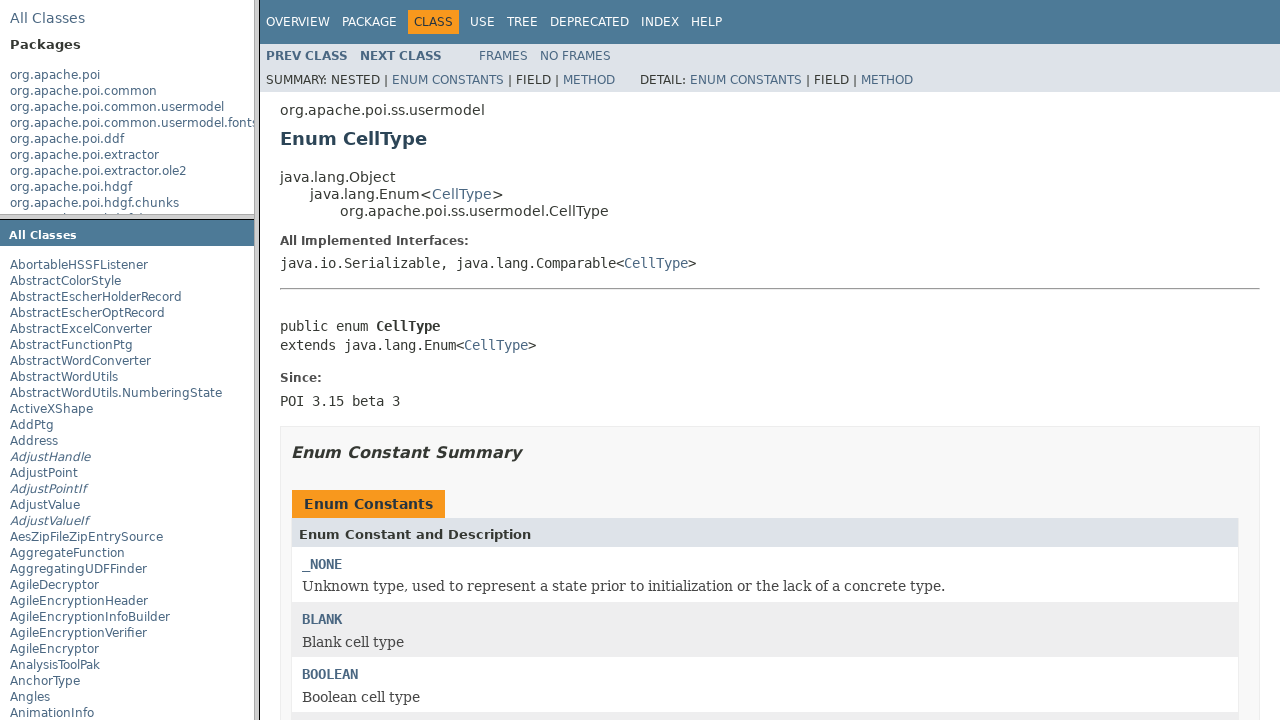

Clicked on org.apache.poi.xssf.usermodel package at (127, 107) on frame[src='overview-frame.html'] >> internal:control=enter-frame >> ul[title='Pa
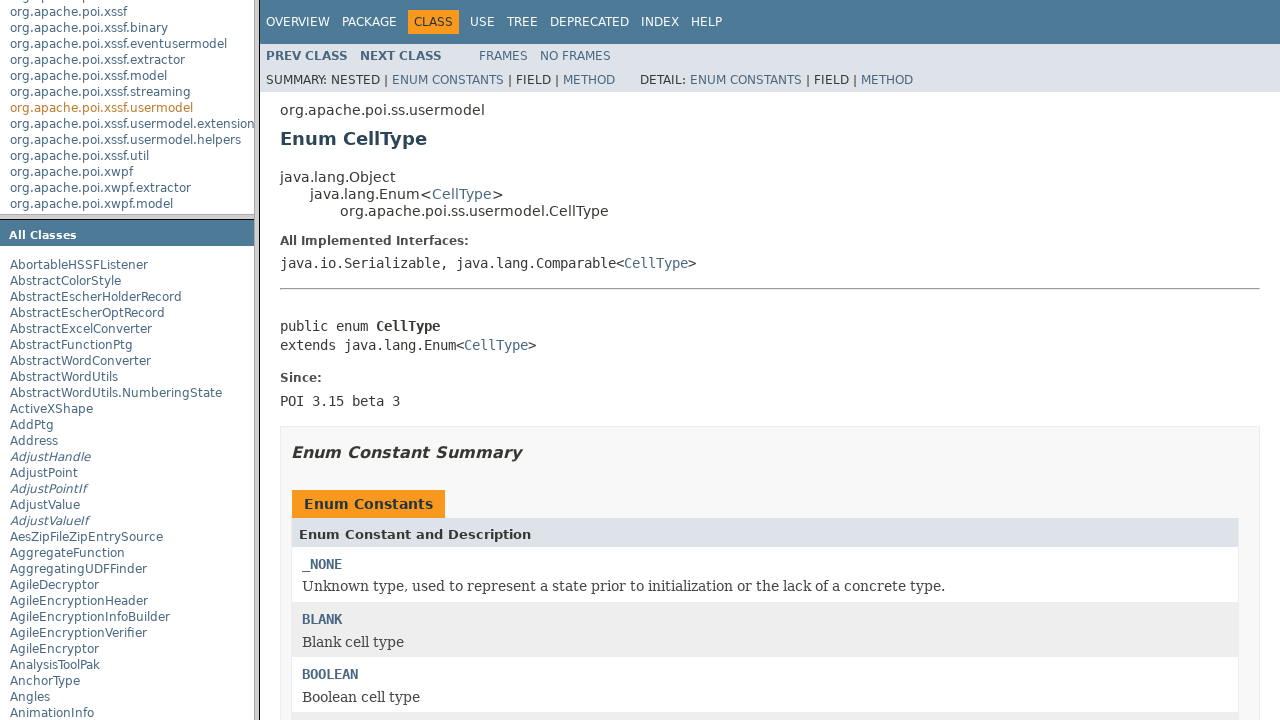

Waited 2000ms for frame content to update
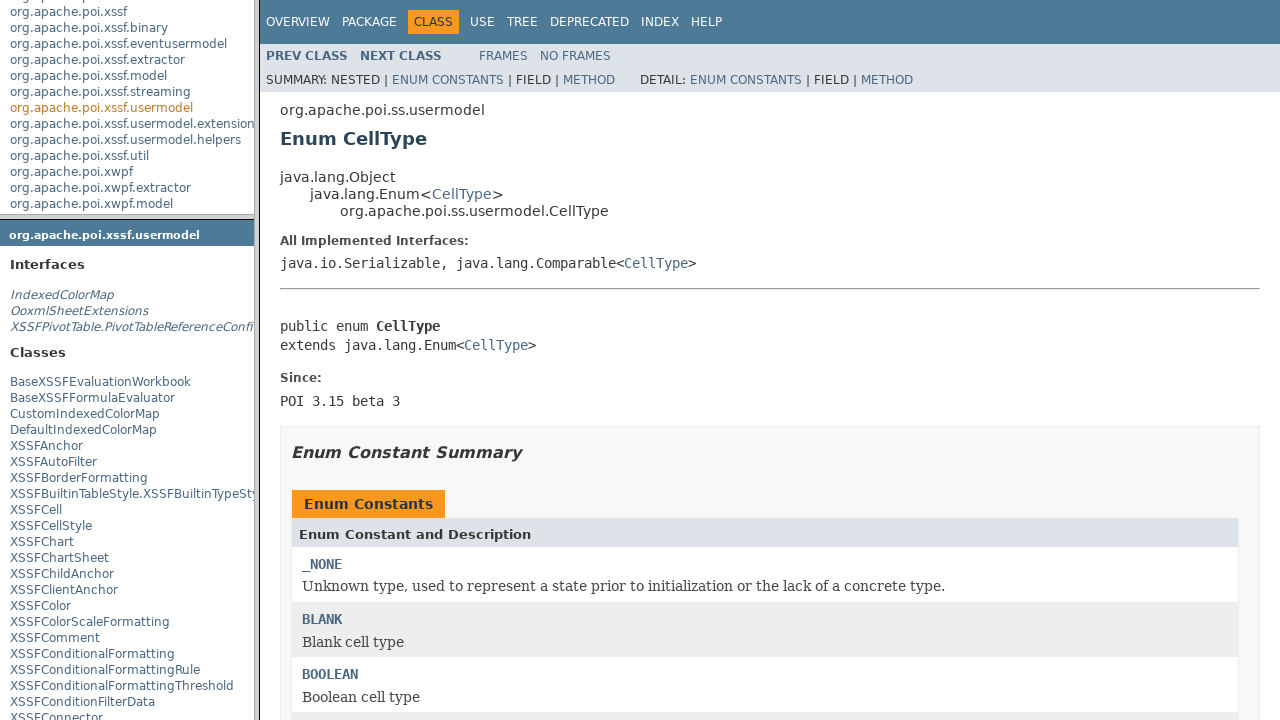

Located classFrame
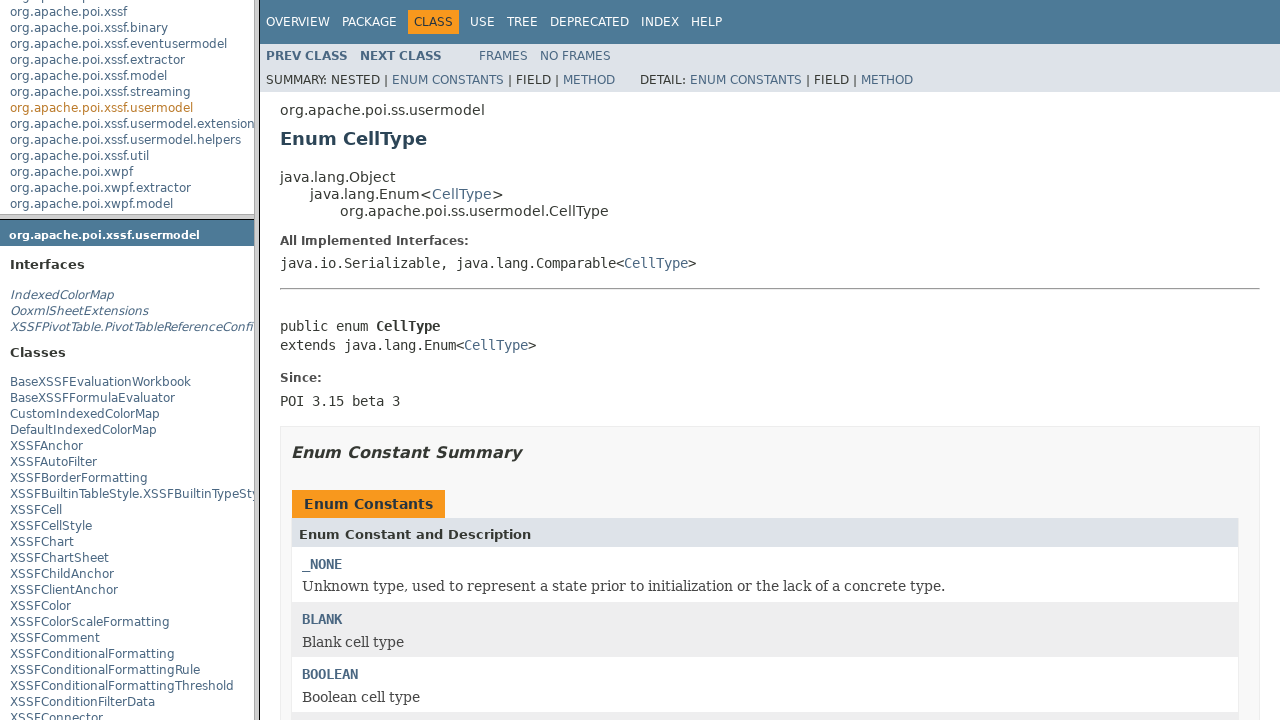

Clicked the 'Use' link in classFrame at (482, 22) on frame[name='classFrame'] >> internal:control=enter-frame >> (//a[contains(text()
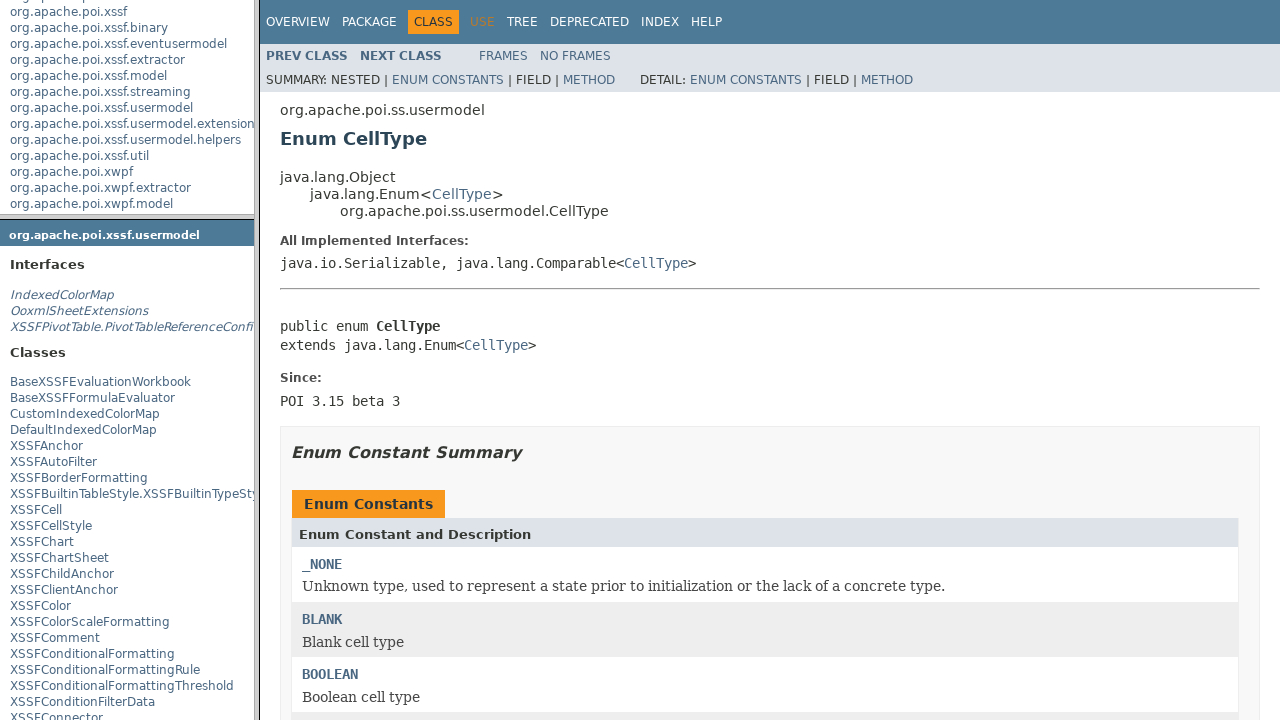

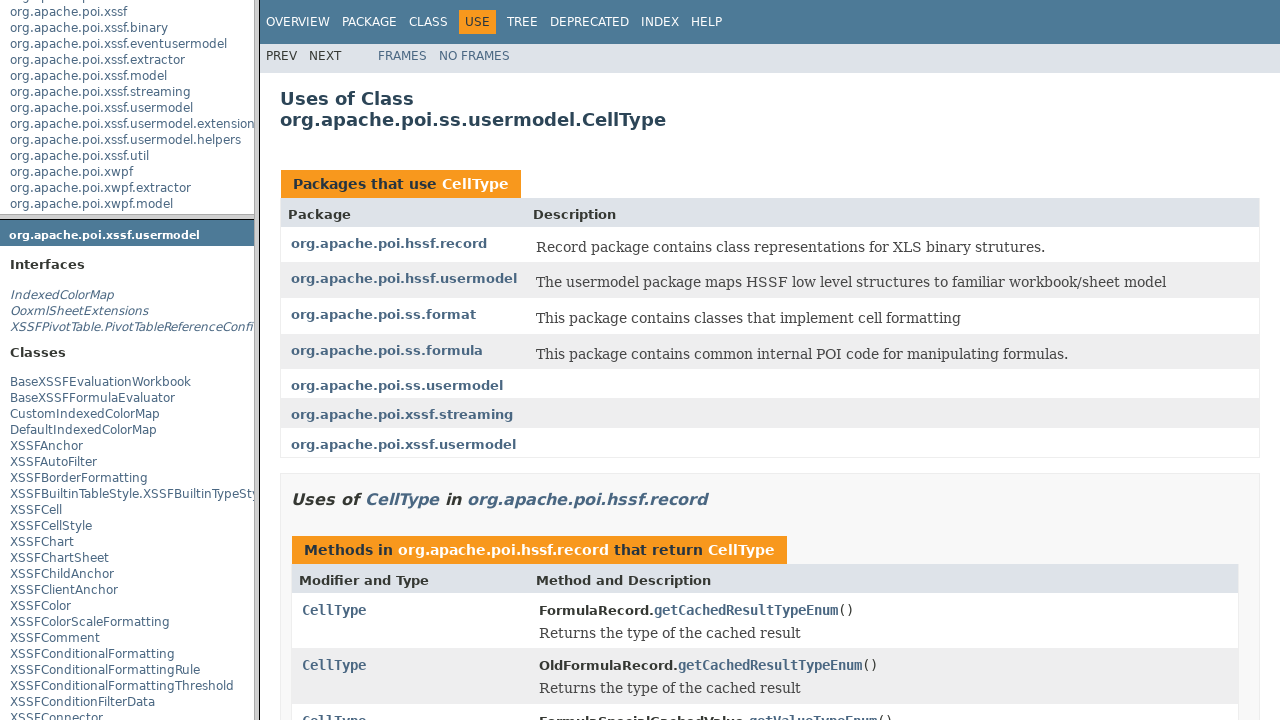